Tests the submit method on a Sign in button on a CRM demo page, demonstrating form submission without filling any fields

Starting URL: https://demo.vtiger.com/vtigercrm/

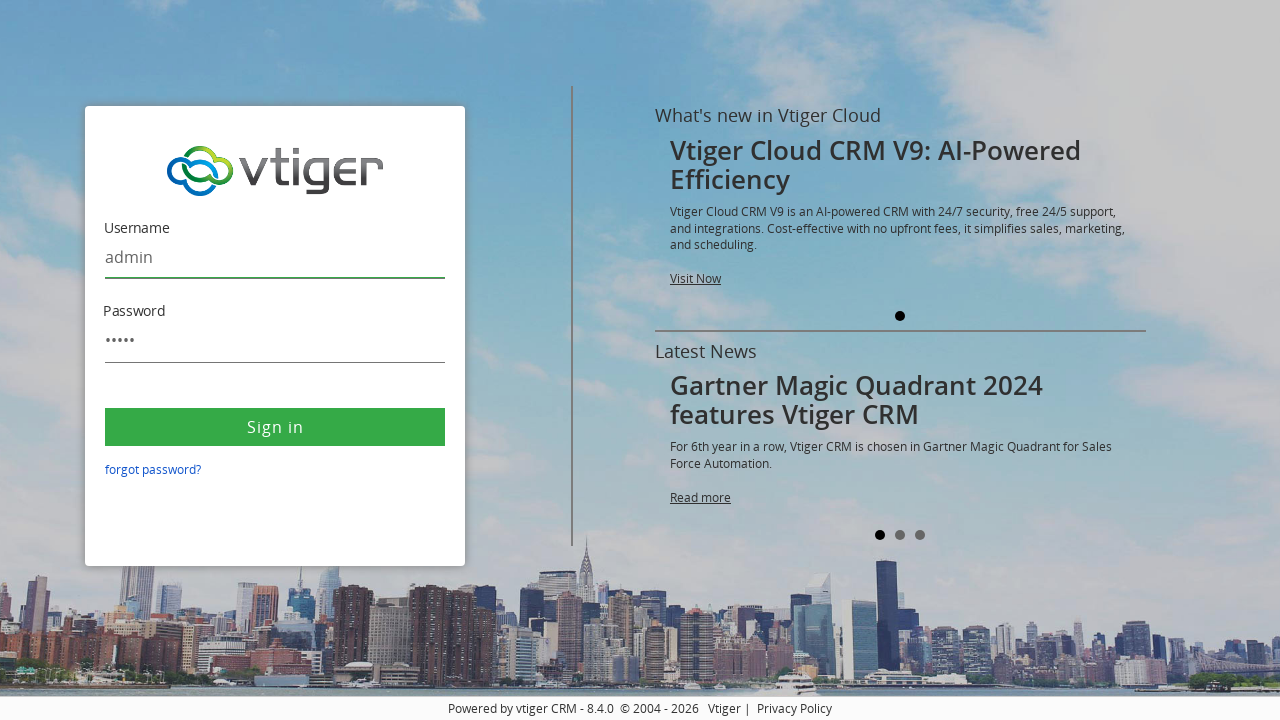

Clicked Sign in button to submit form without filling any fields at (275, 427) on xpath=//button[text()='Sign in']
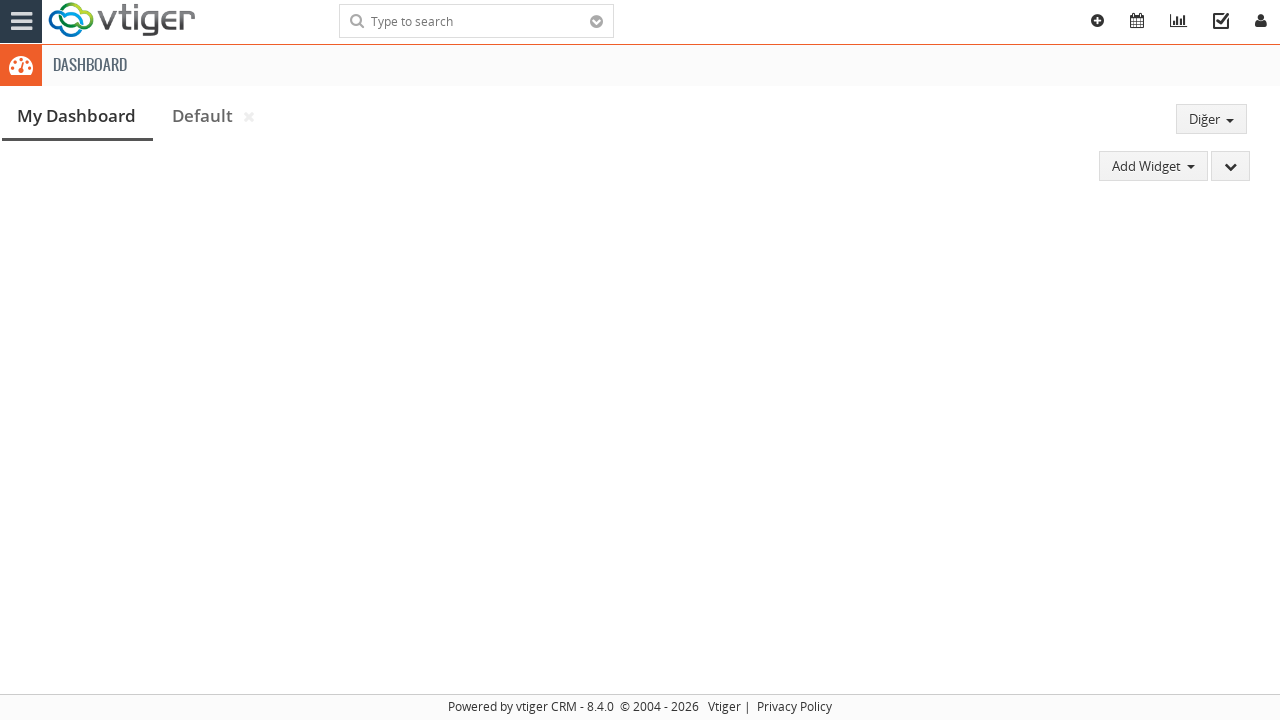

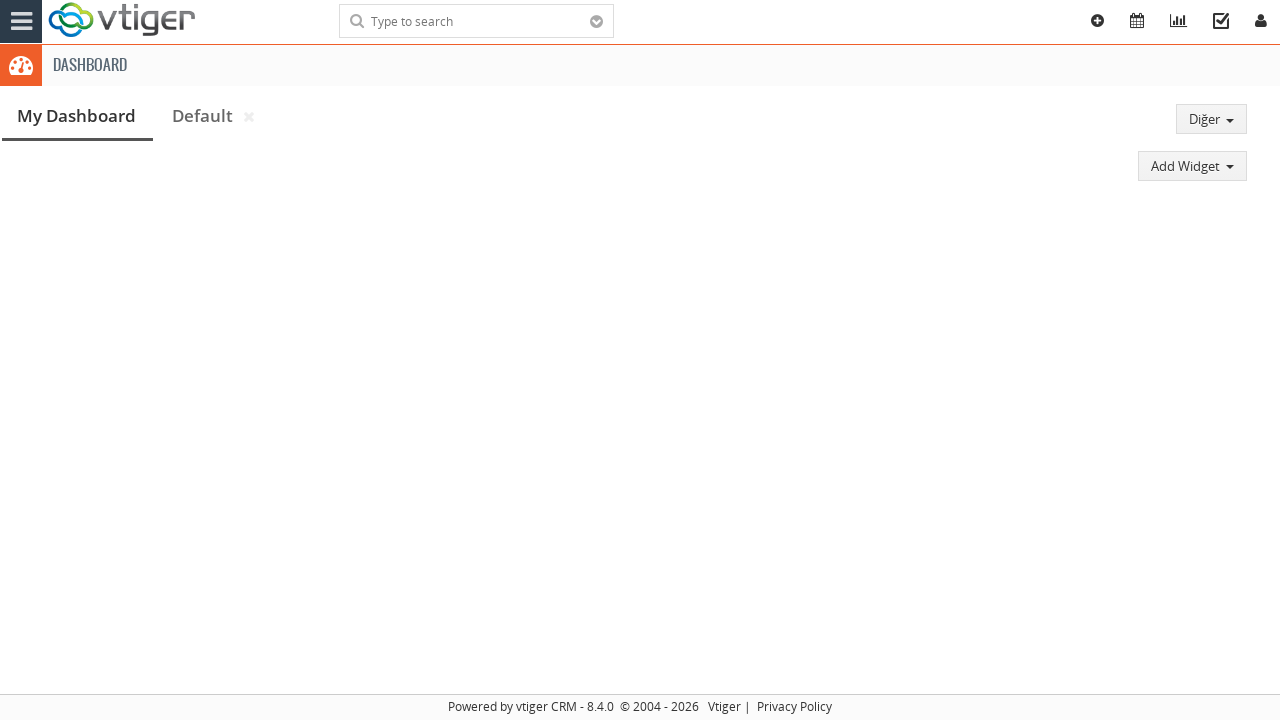